Tests JavaScript alert handling by clicking a button that triggers an alert, accepting the alert, and verifying the result message on the page.

Starting URL: http://the-internet.herokuapp.com/javascript_alerts

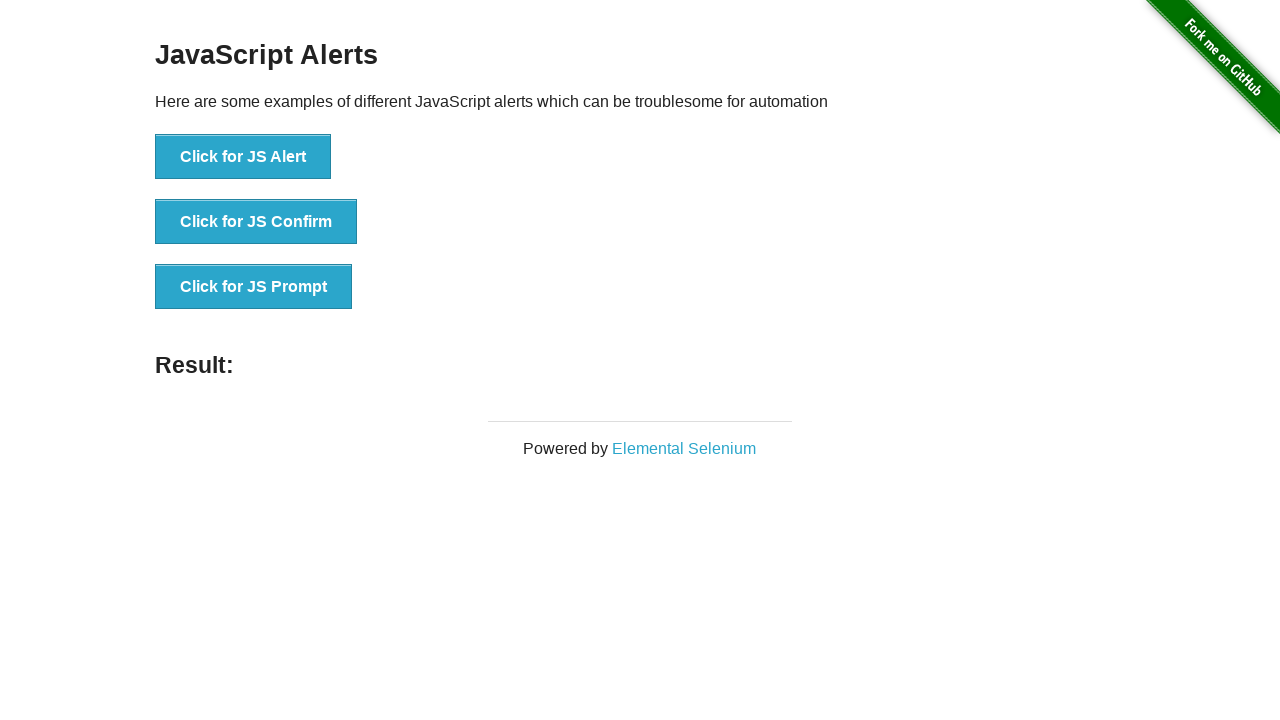

Set up dialog handler to automatically accept alerts
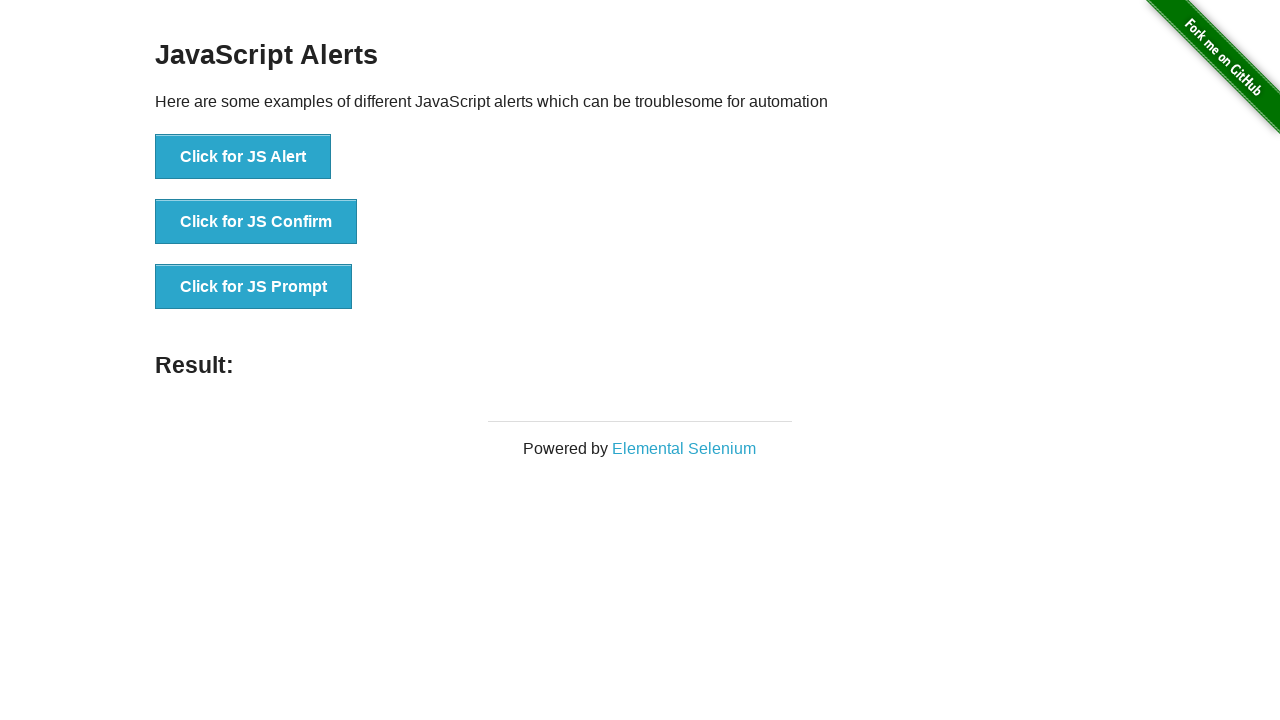

Clicked the first button to trigger JavaScript alert at (243, 157) on ul > li:nth-child(1) > button
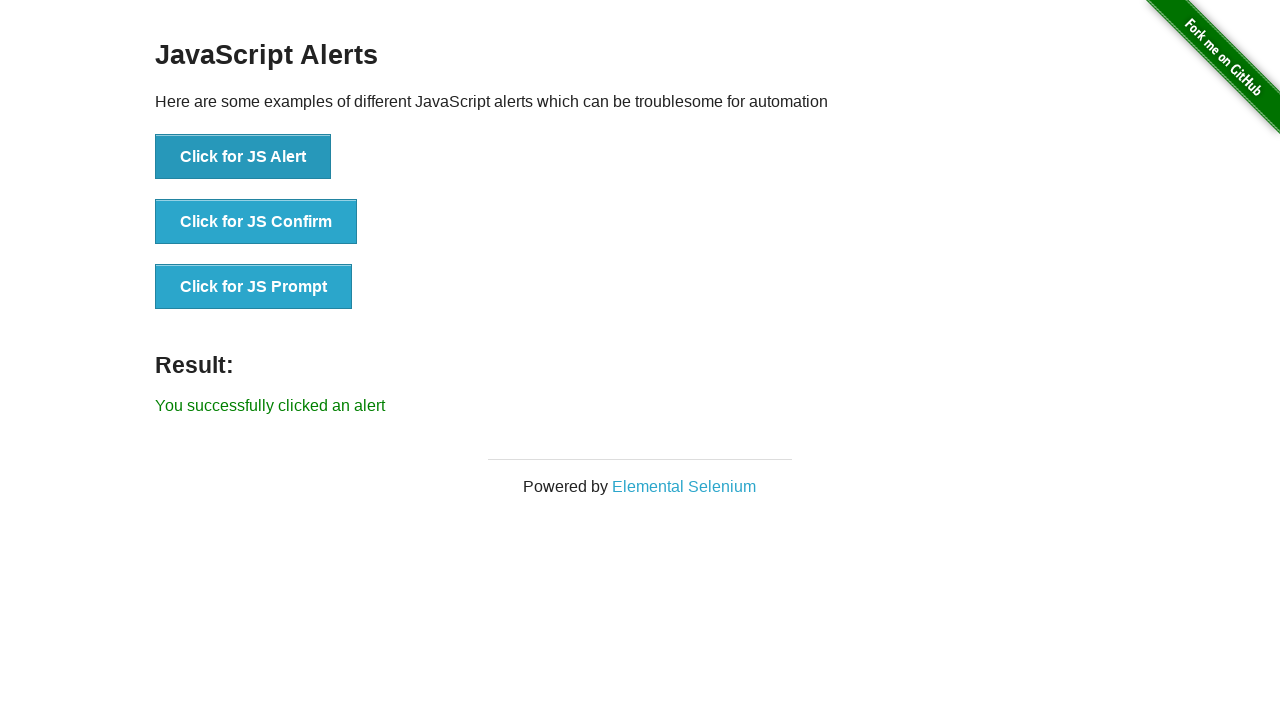

Waited for result message to appear
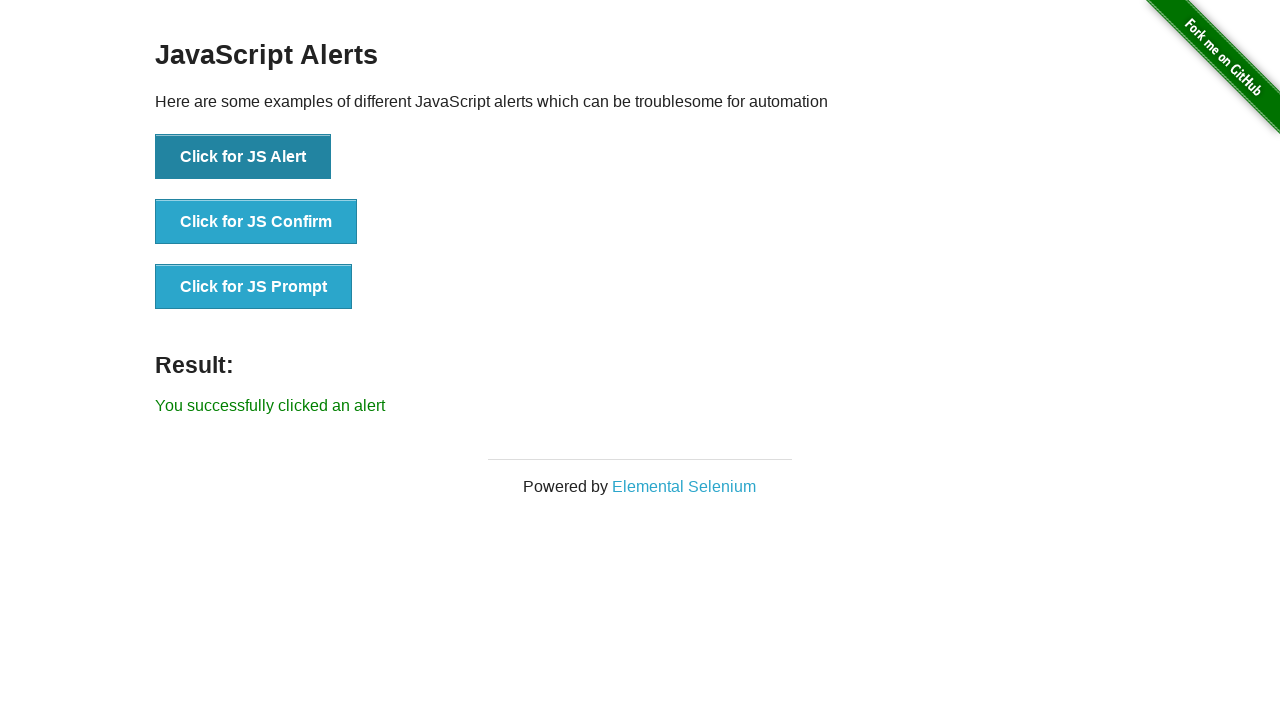

Retrieved result text from page
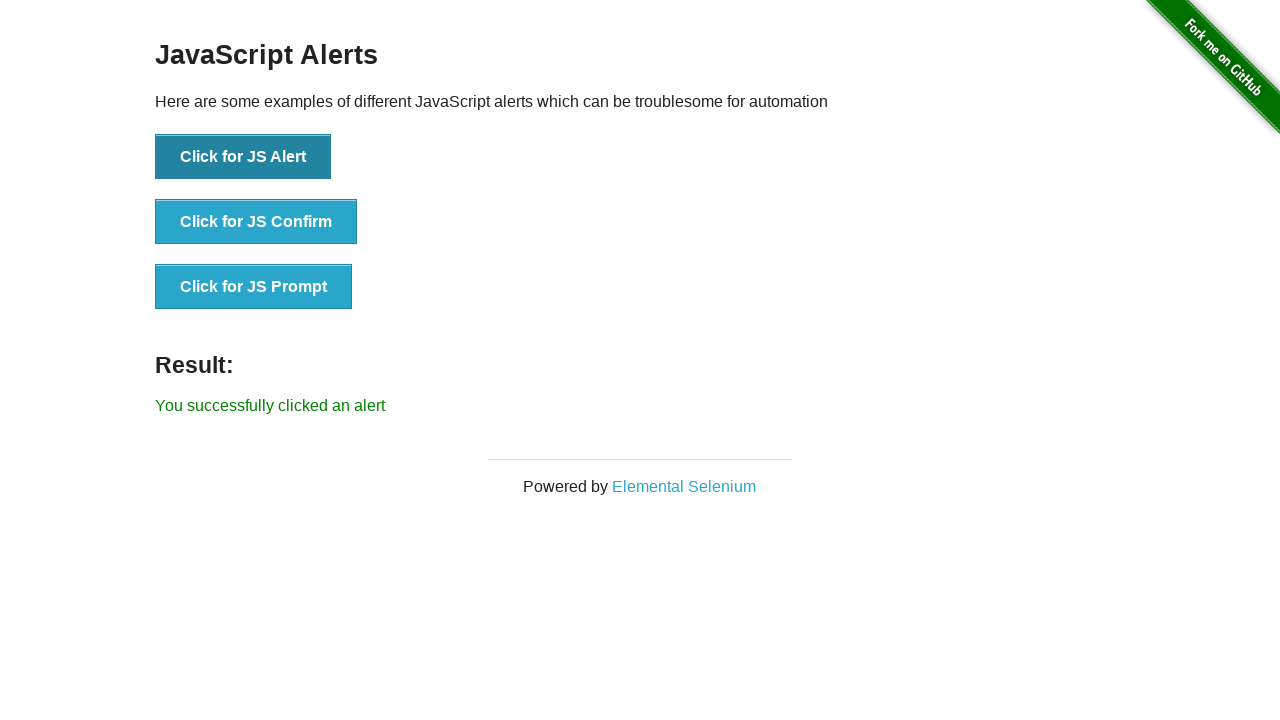

Verified result text matches expected message: 'You successfully clicked an alert'
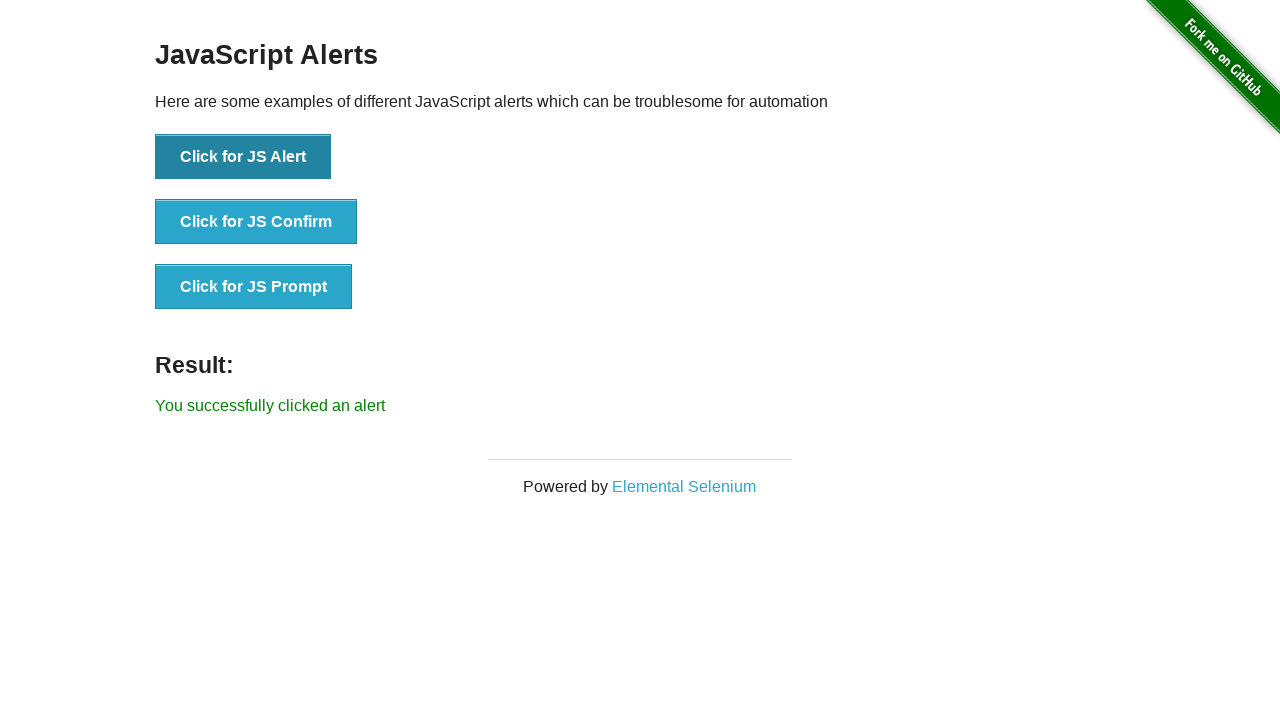

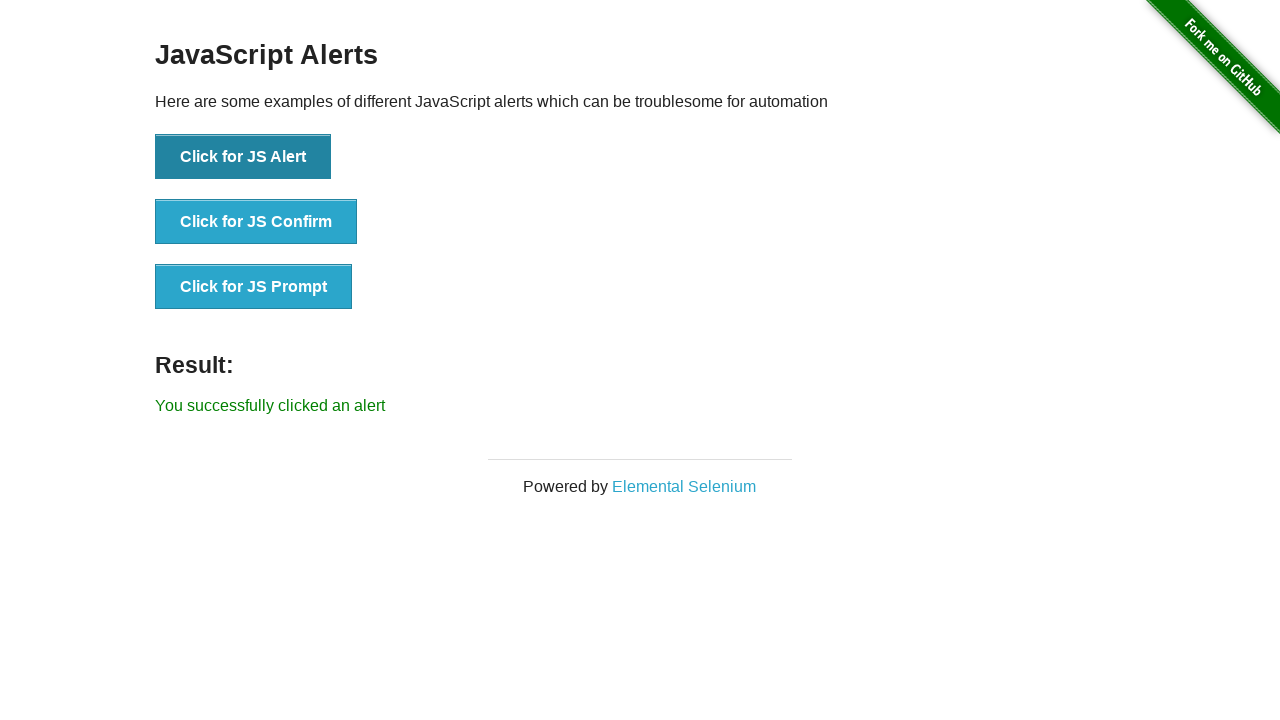